Tests the addValue functionality by setting a value in an input field and then appending additional text

Starting URL: http://www.tlkeith.com/WebDriverIOTutorialTest.html

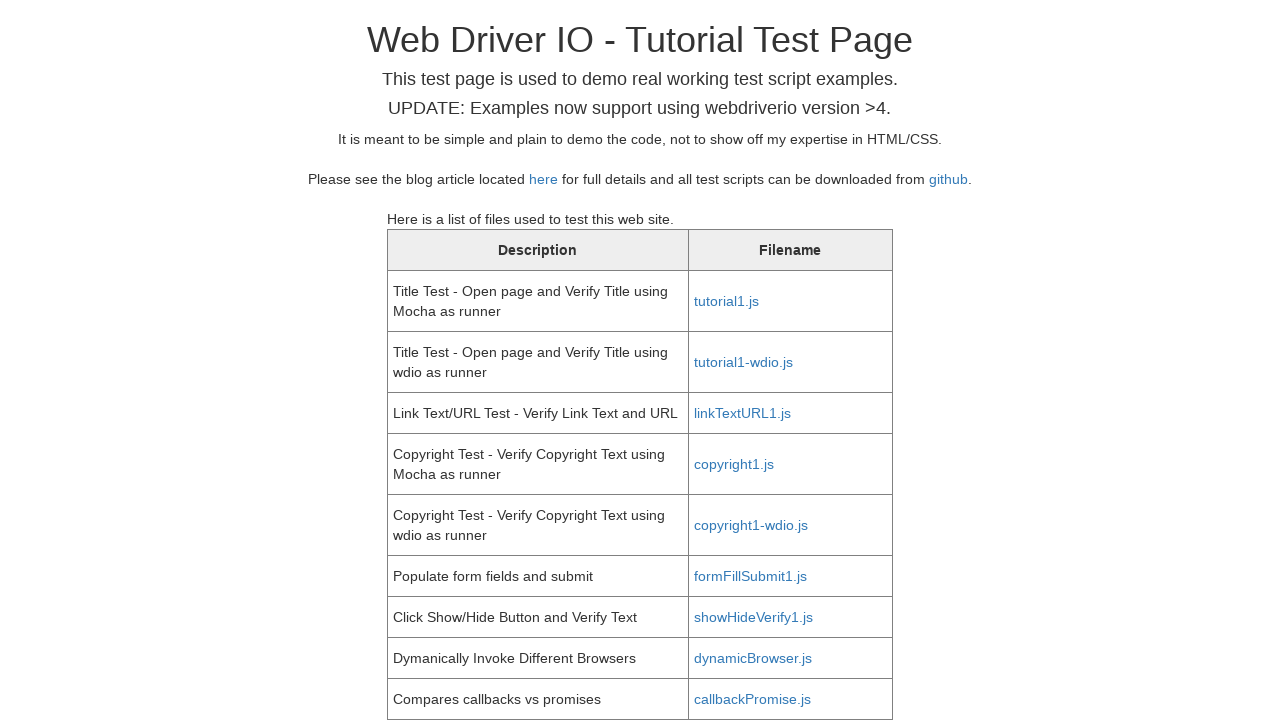

Filled first name field with 'test' on #fname
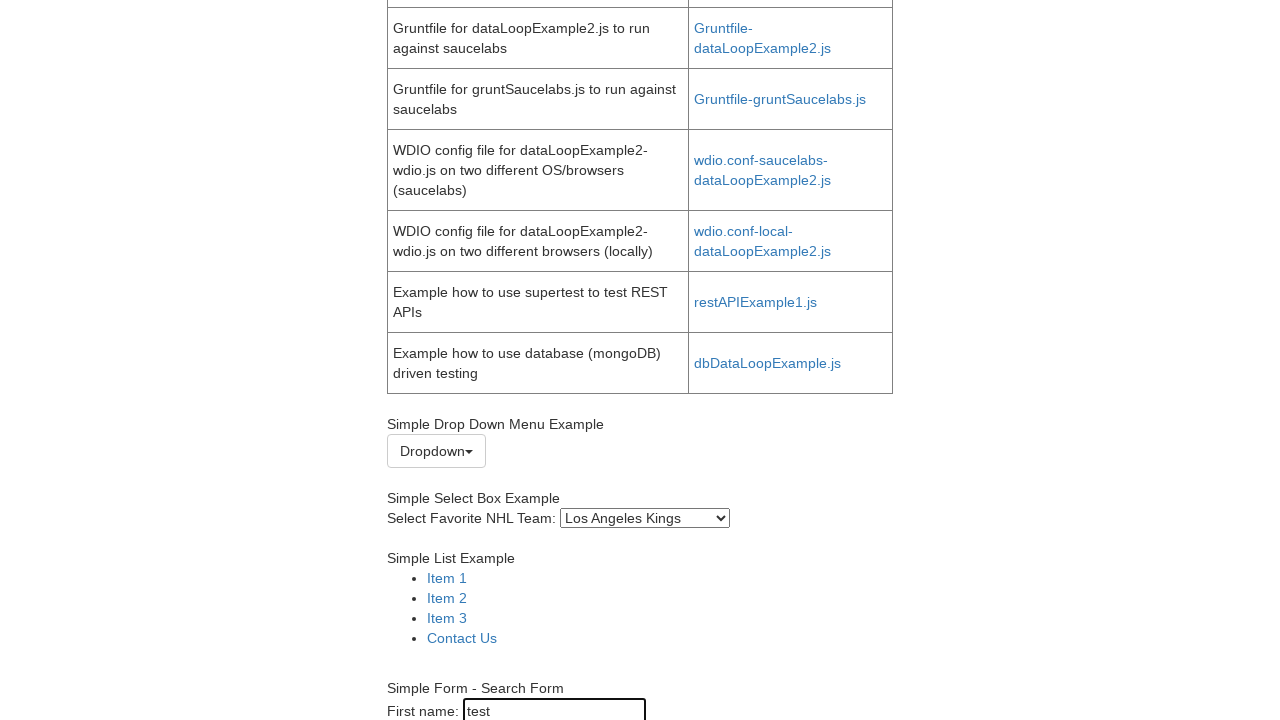

Appended ' 123' to first name field using press_sequentially
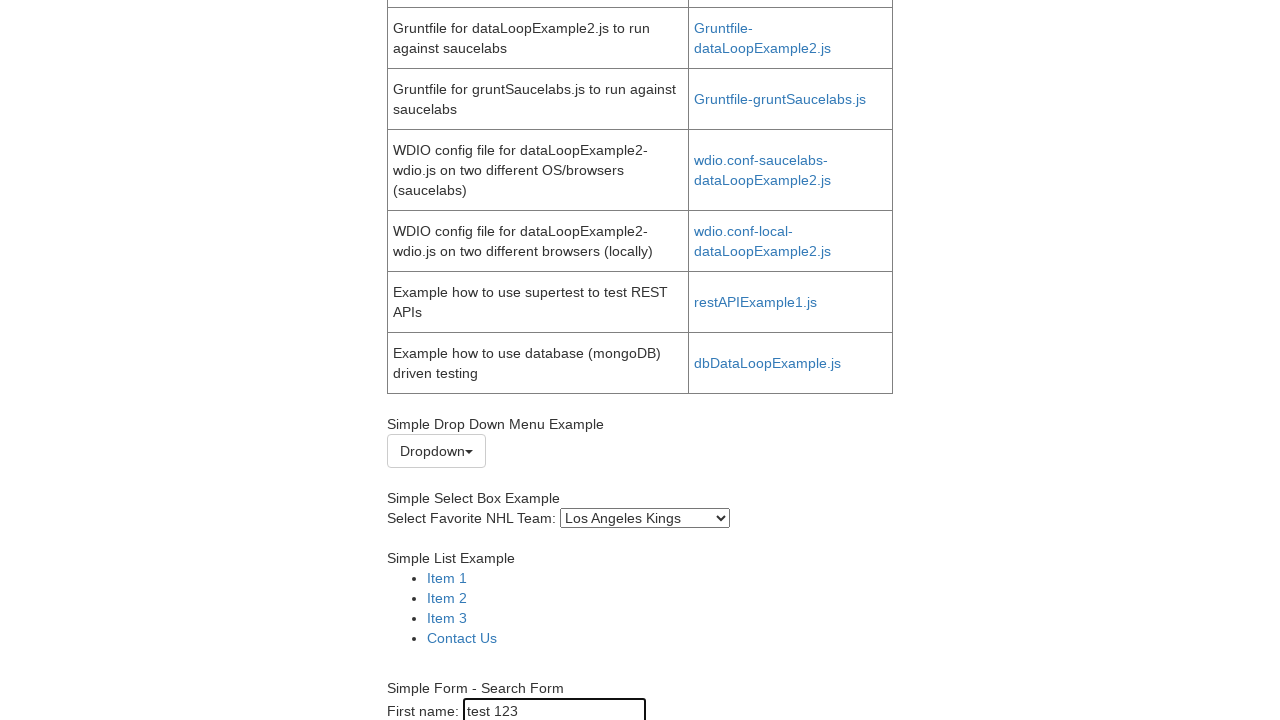

Retrieved input value from first name field
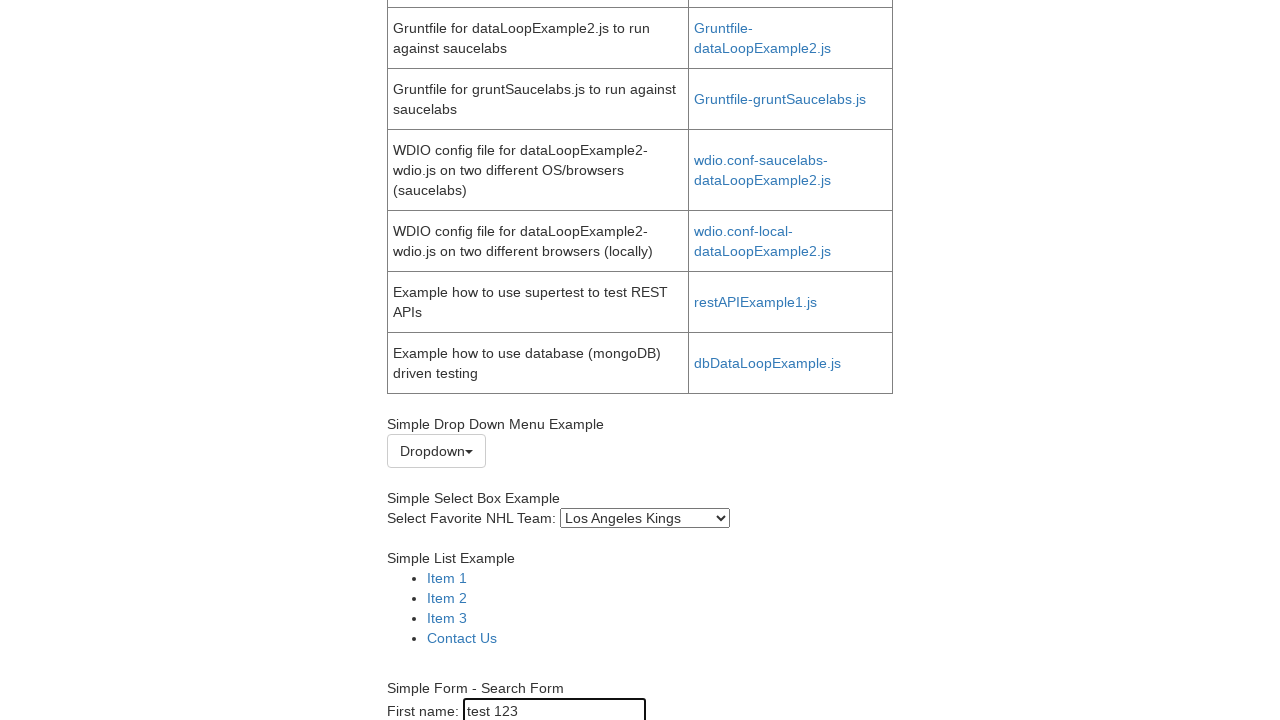

Asserted that input value equals 'test 123'
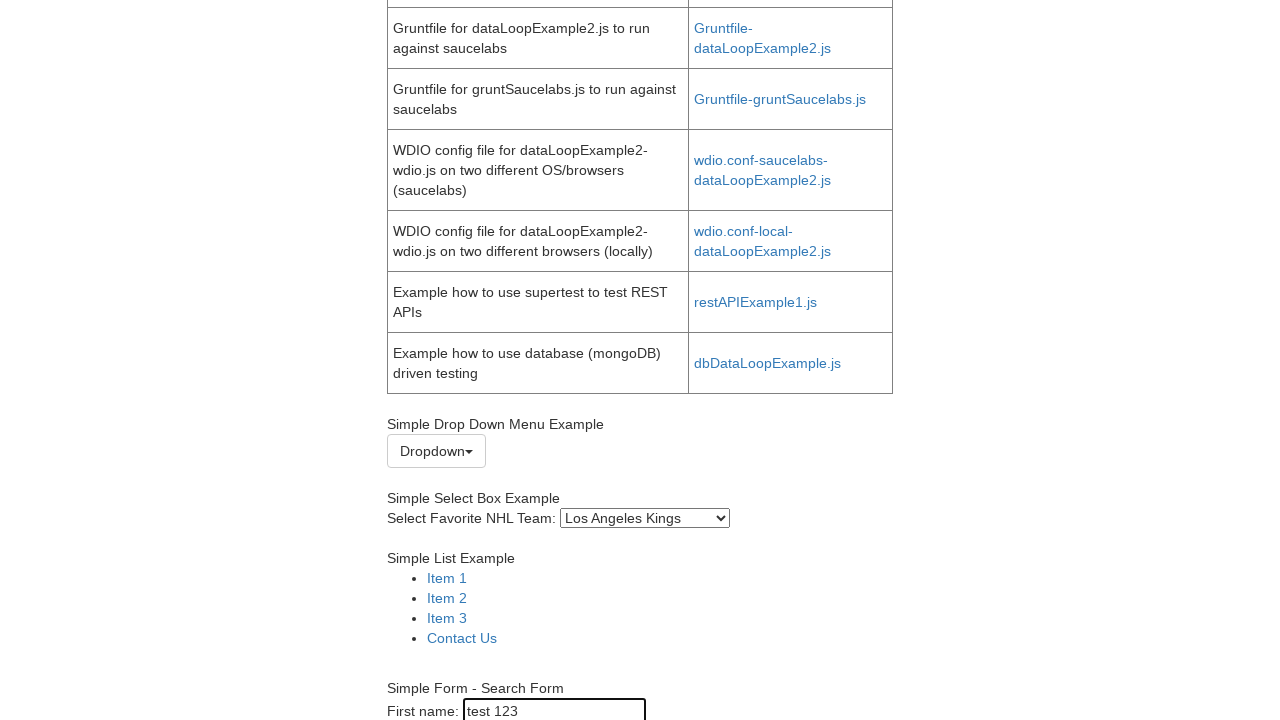

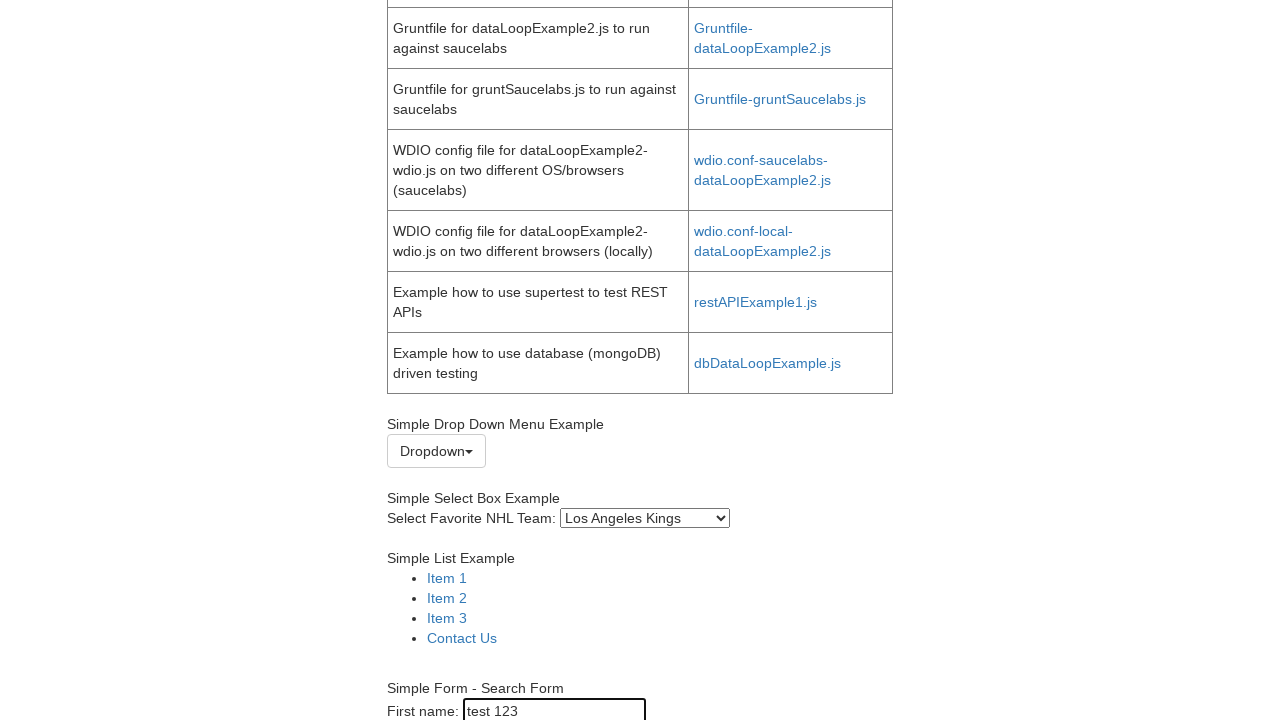